Tests date input by typing a date directly into the text box

Starting URL: https://kristinek.github.io/site/examples/actions

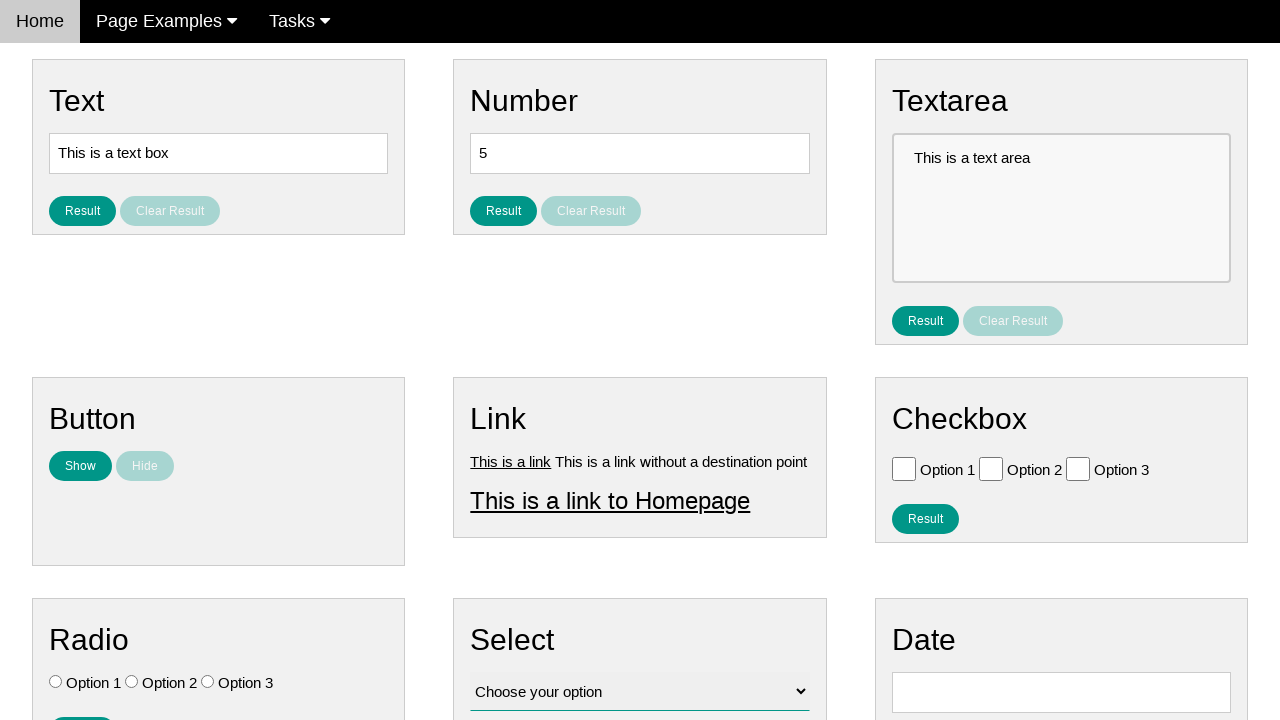

Entered date '12/15/2014' directly into the date input field on #vfb-8
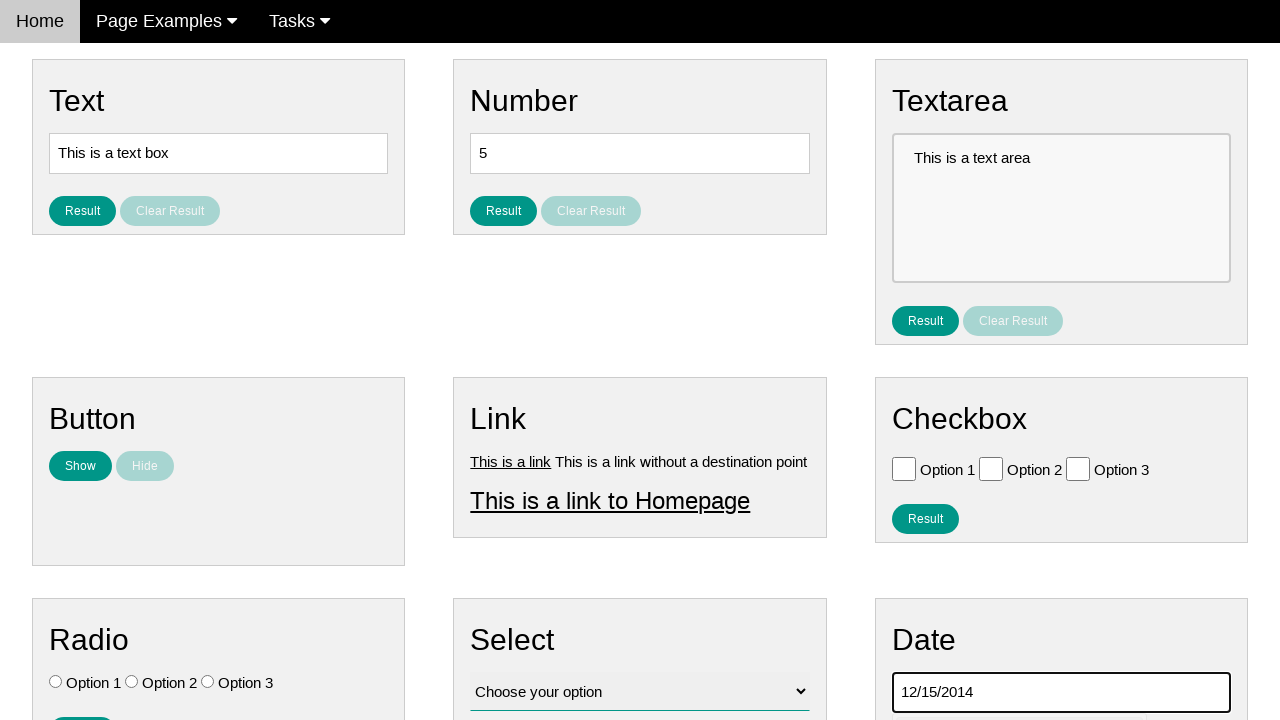

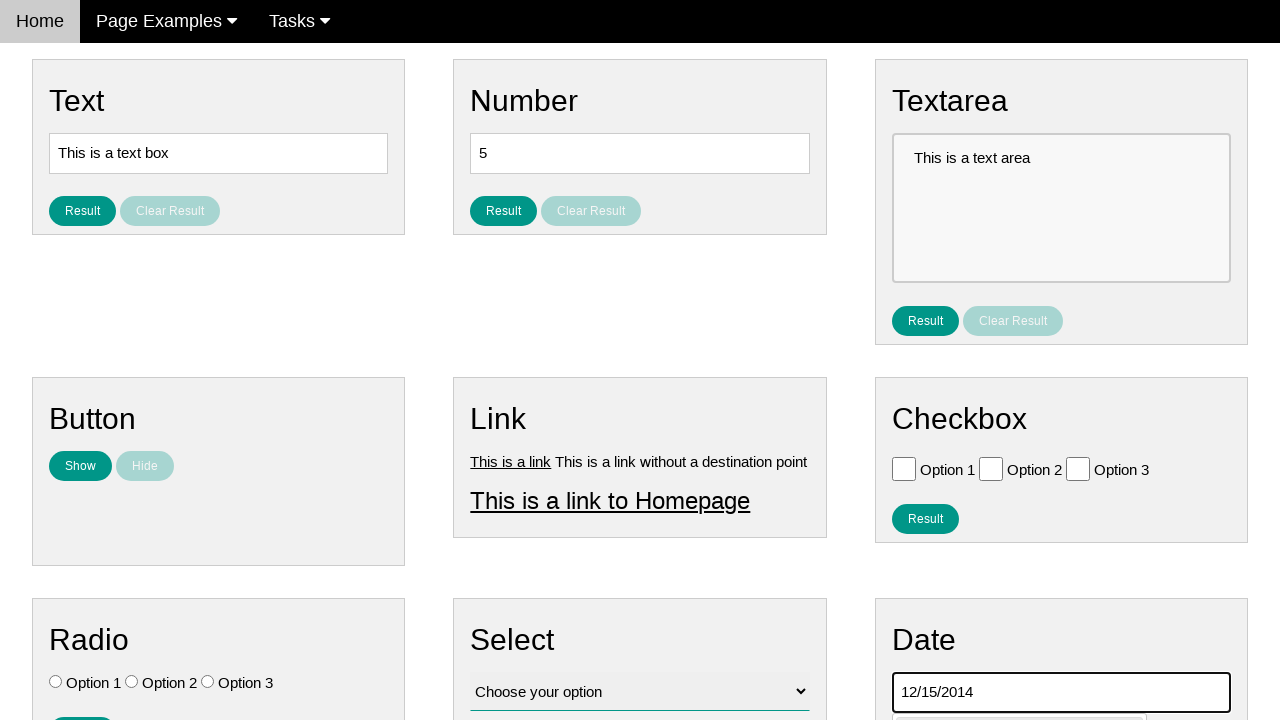